Tests hover functionality by hovering over an image element to reveal hidden content and clicking the profile link

Starting URL: http://the-internet.herokuapp.com/hovers

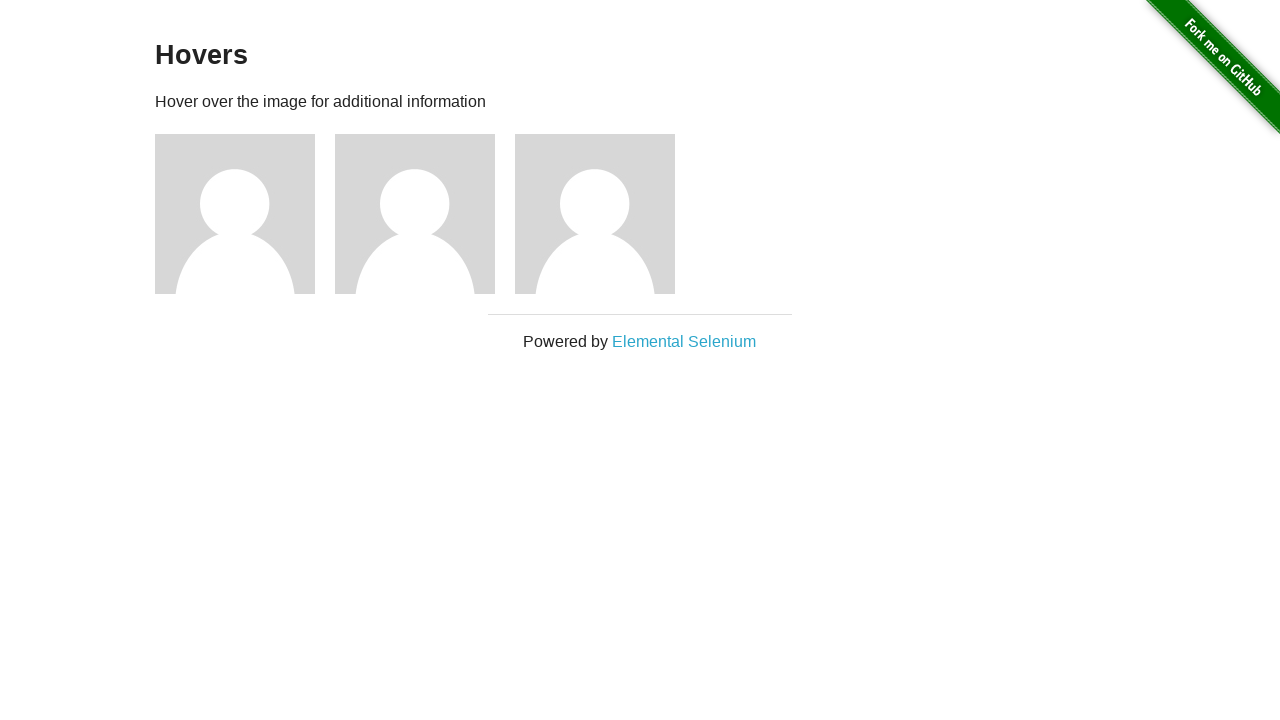

Waited for figure image to be available
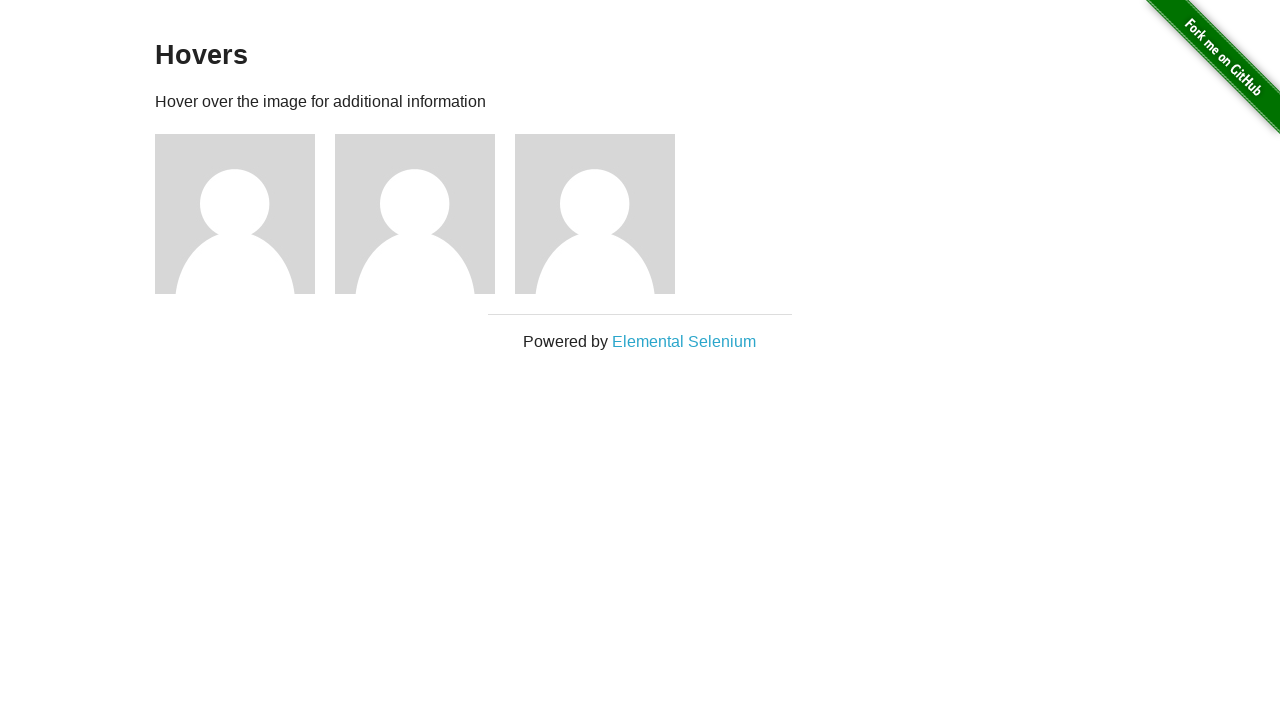

Hovered over the image to reveal hidden content at (235, 214) on div.figure img
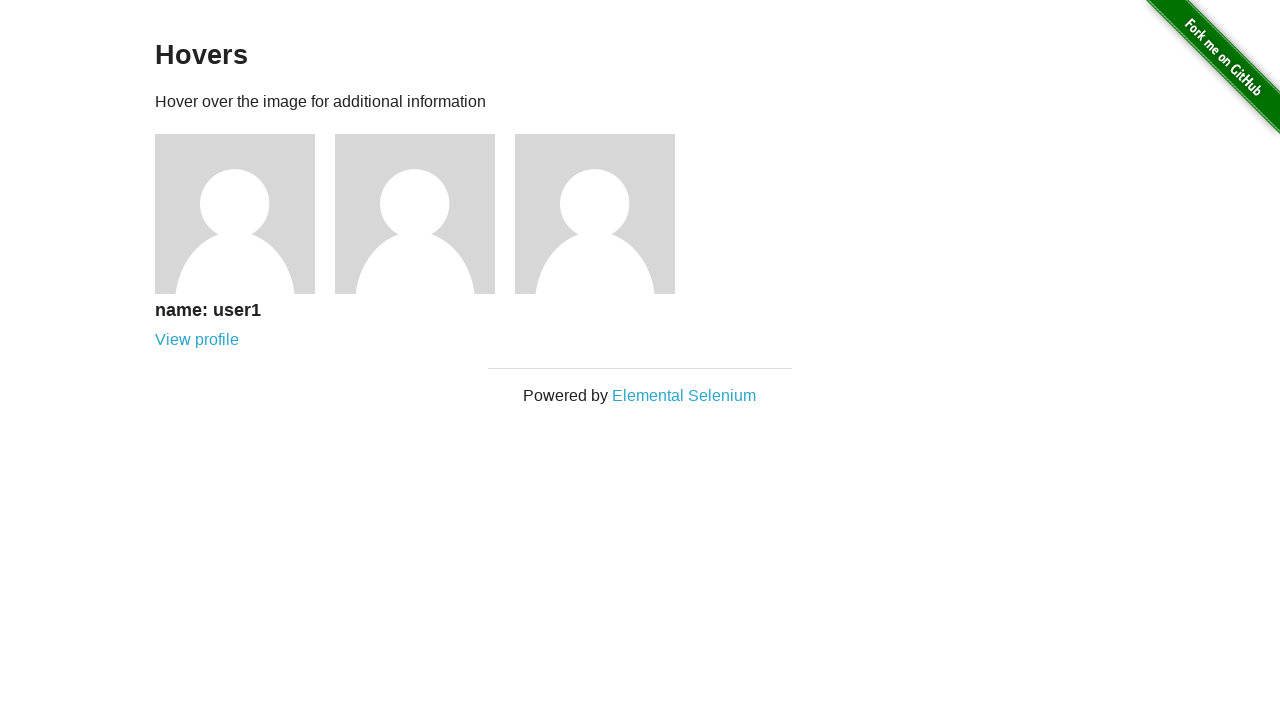

Waited for profile link to appear after hover
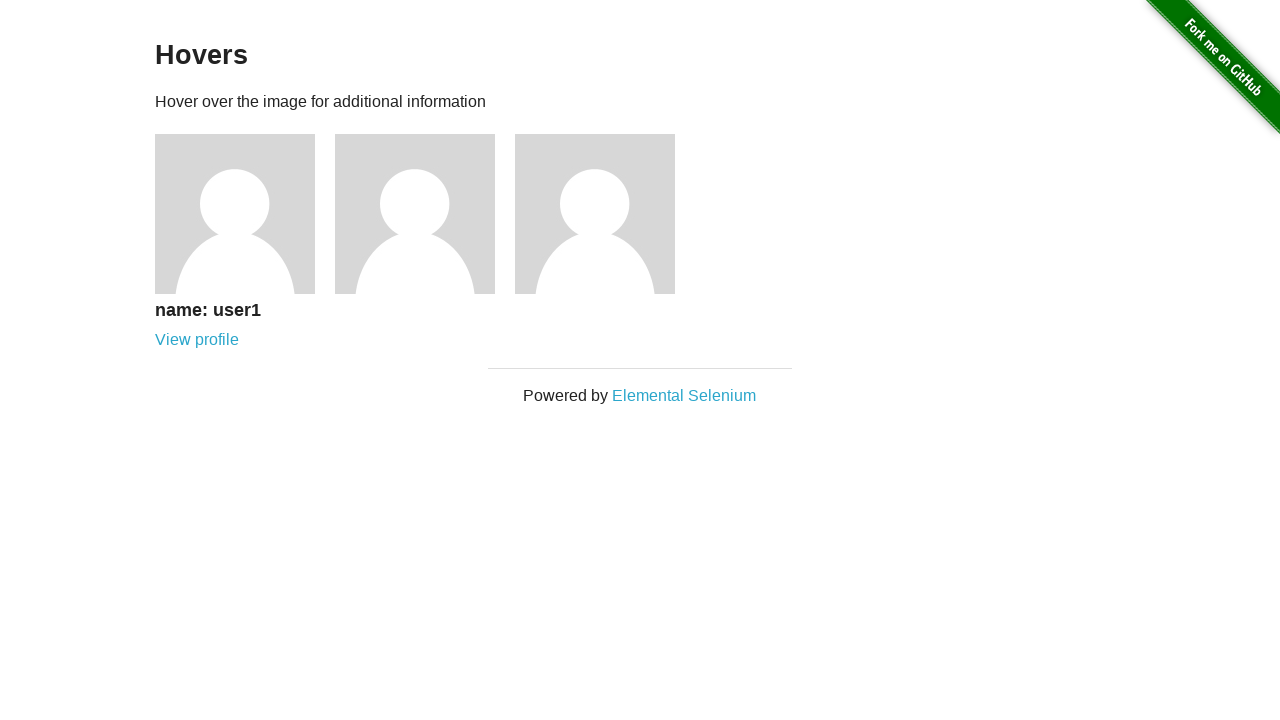

Clicked the View profile link at (197, 340) on a:has-text('View profile')
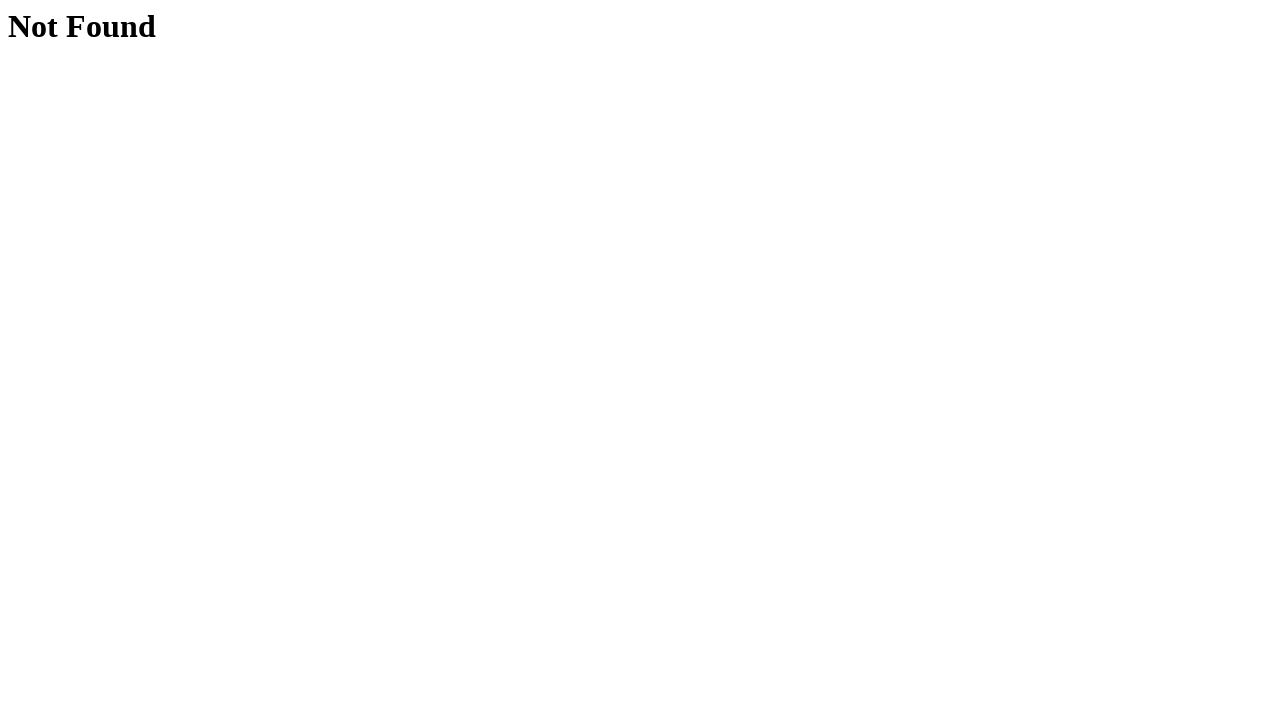

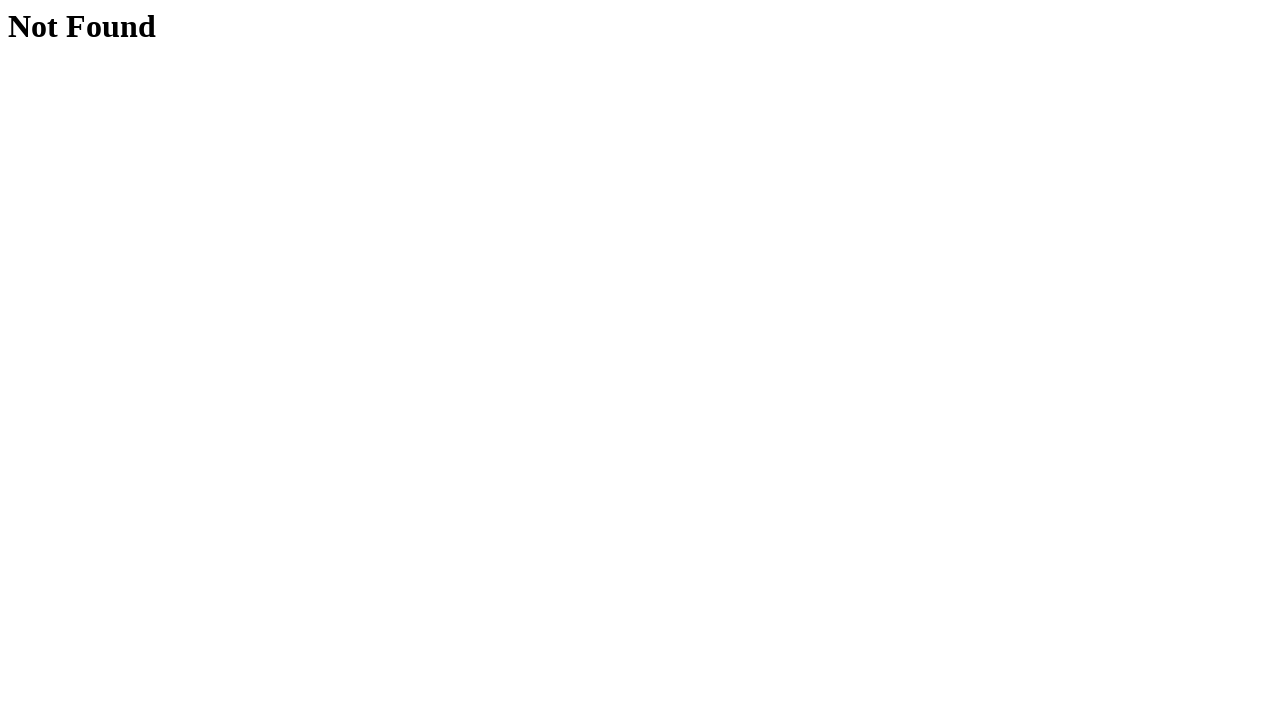